Fills an address textarea field located using starts-with() XPath function

Starting URL: https://demo.automationtesting.in/Register.html

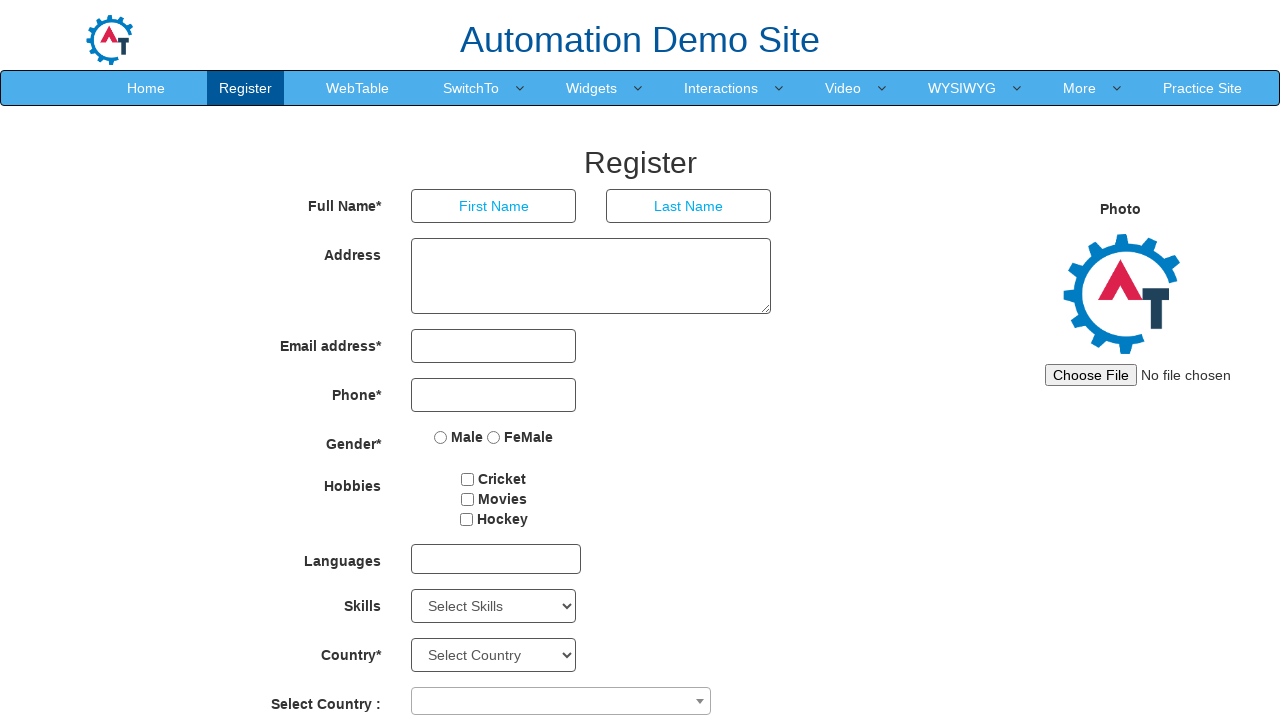

Navigated to registration page
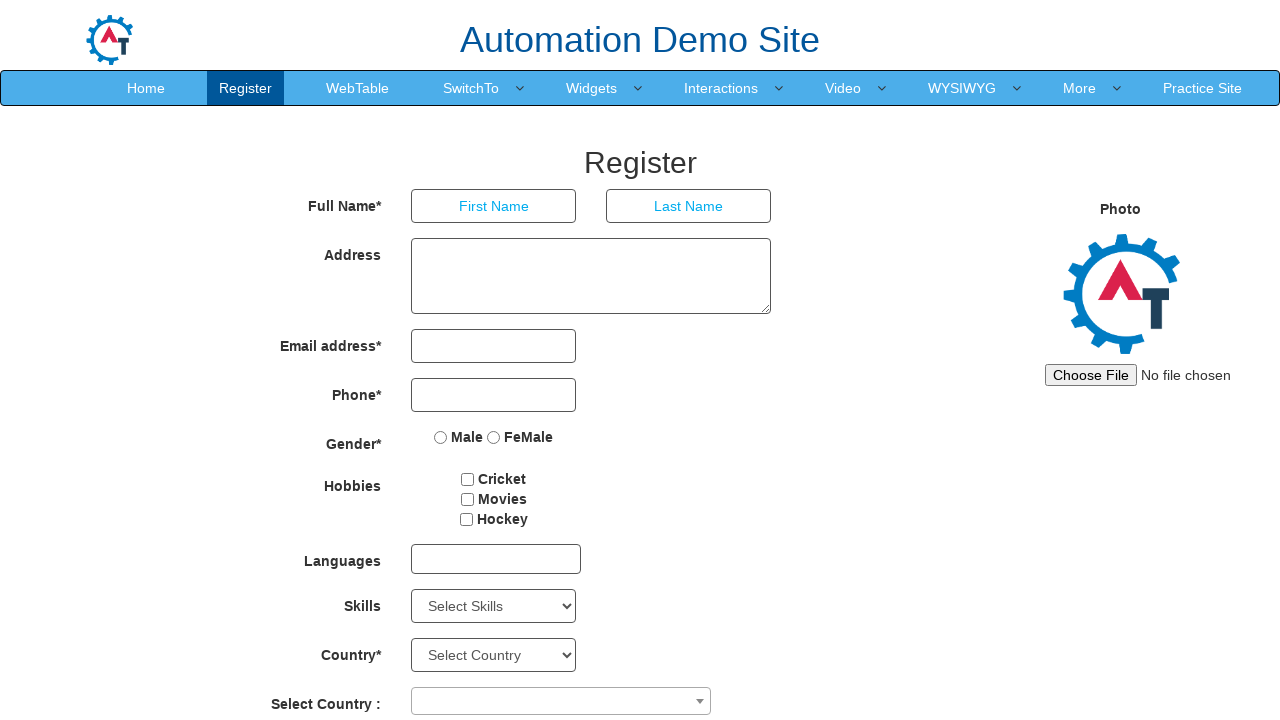

Filled address textarea field with 'My Address location is Hyderabad' using XPath starts-with() function on textarea[ng-model^='Adr']
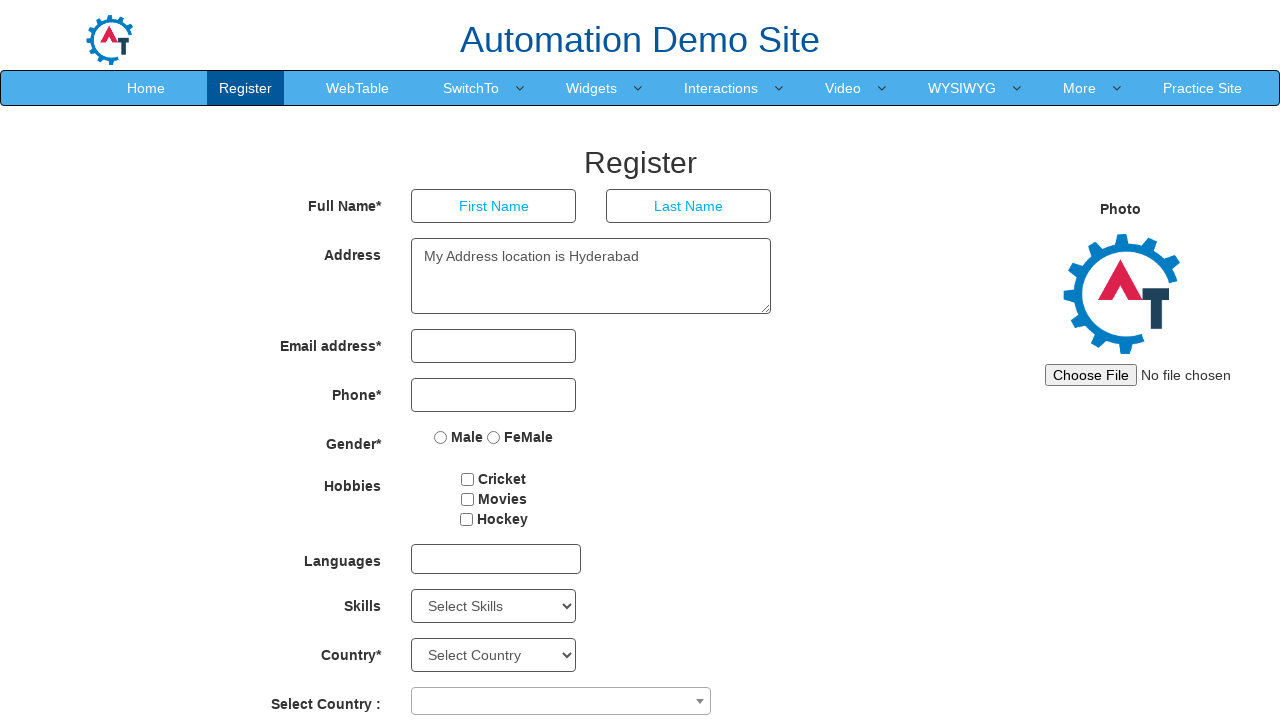

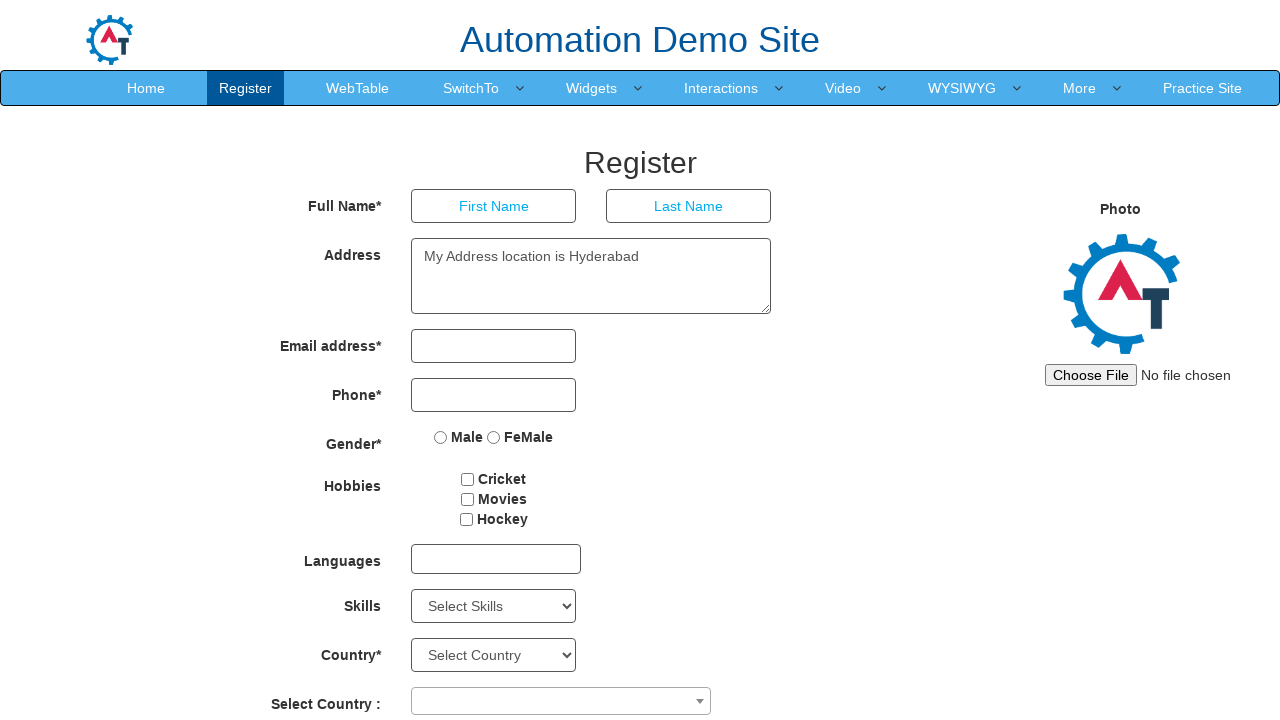